Tests keyboard key press functionality by sending Space and Left arrow keys to an element and verifying the displayed result text shows which key was pressed.

Starting URL: http://the-internet.herokuapp.com/key_presses

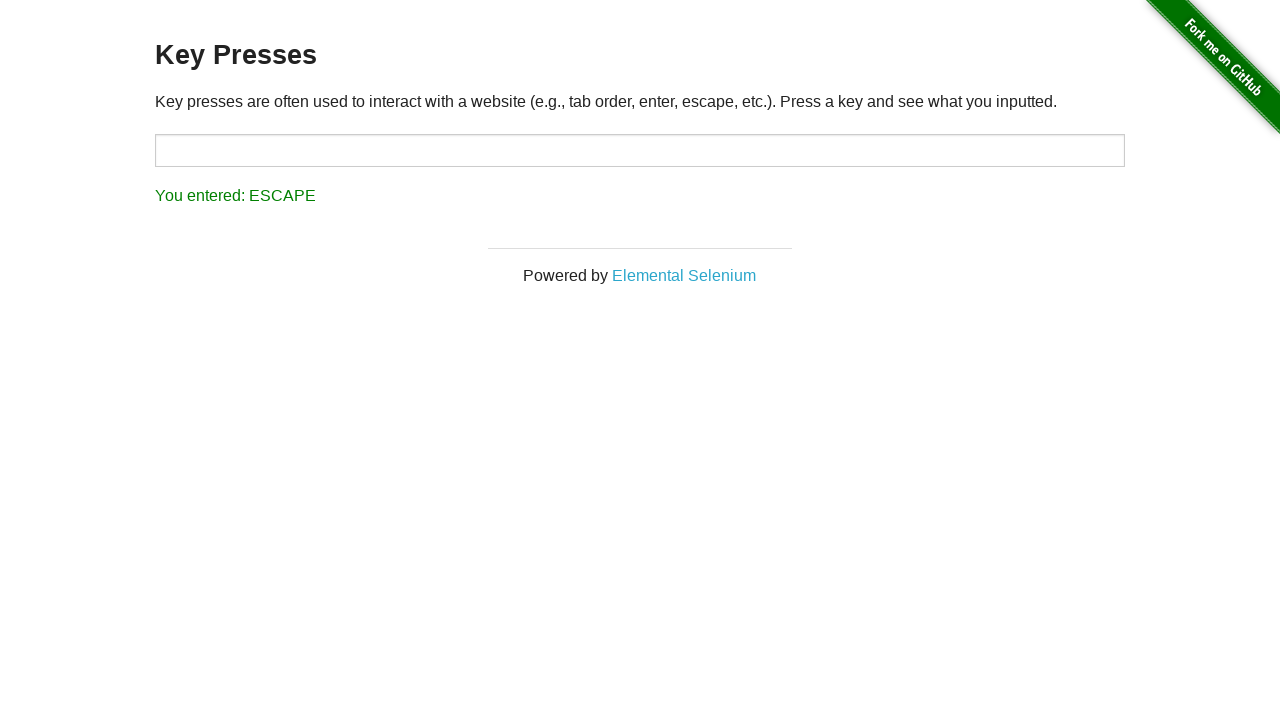

Navigated to key presses test page
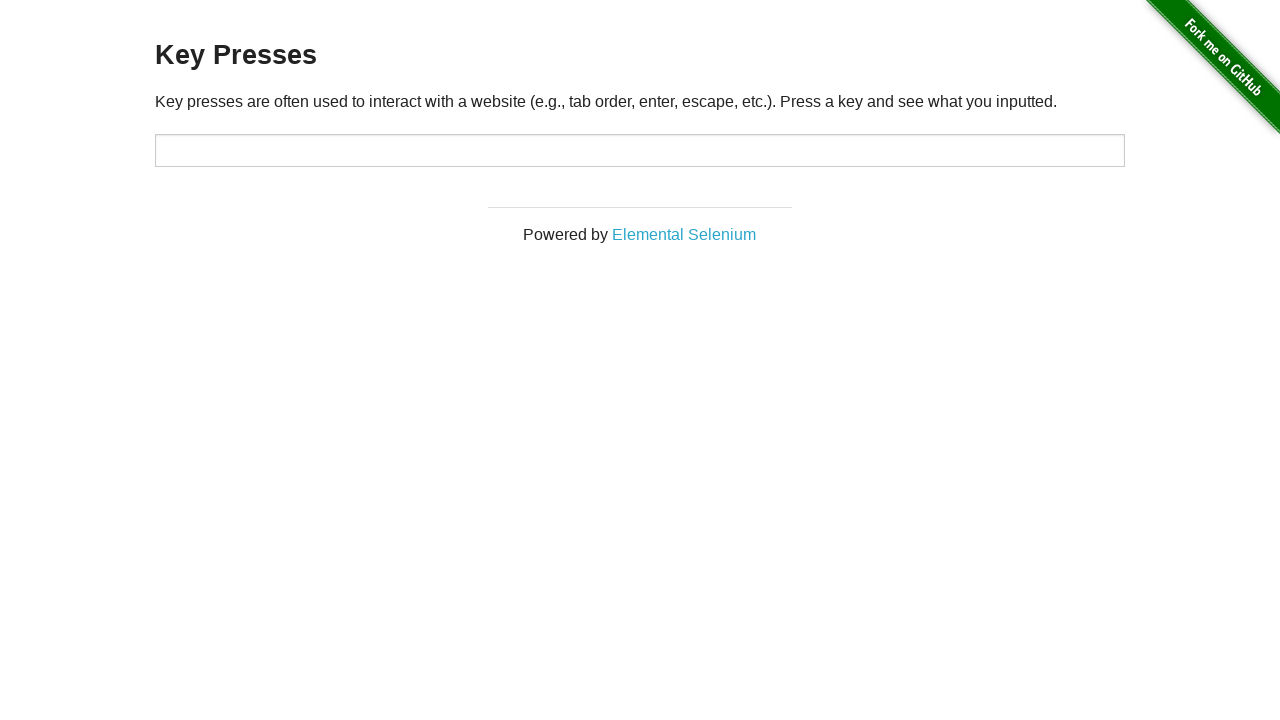

Pressed Space key on target element on #target
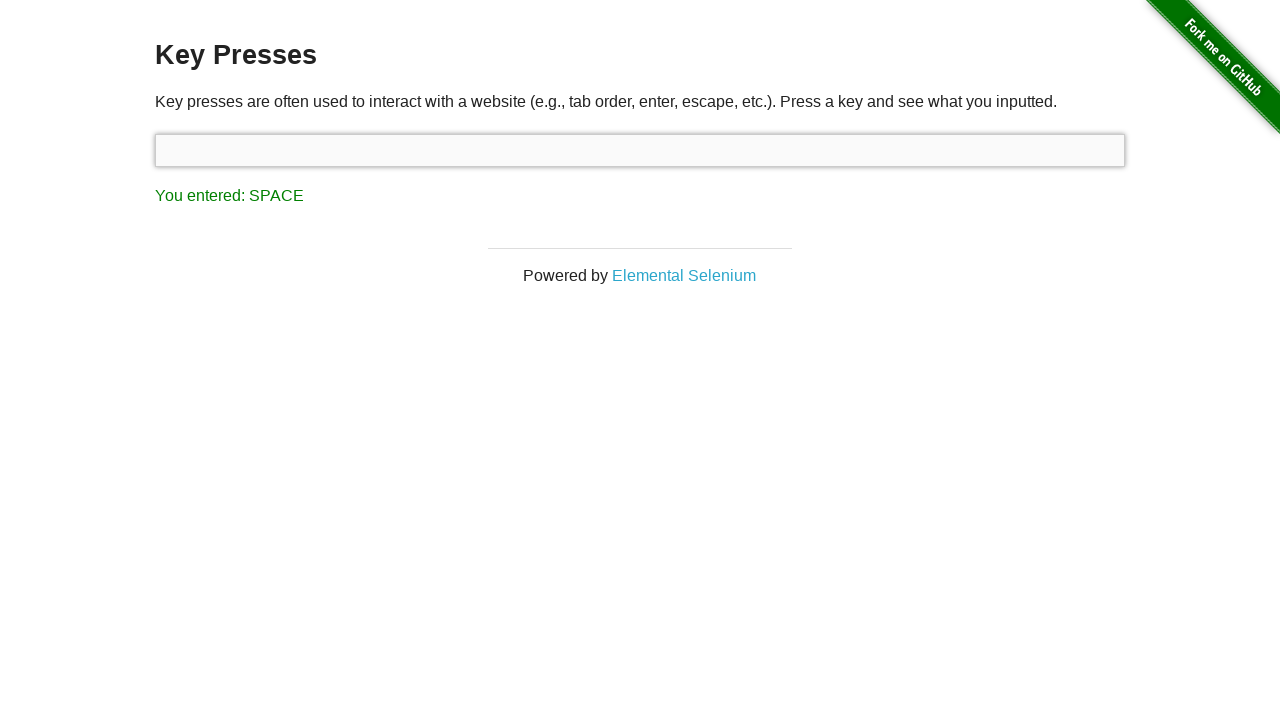

Result element loaded after Space key press
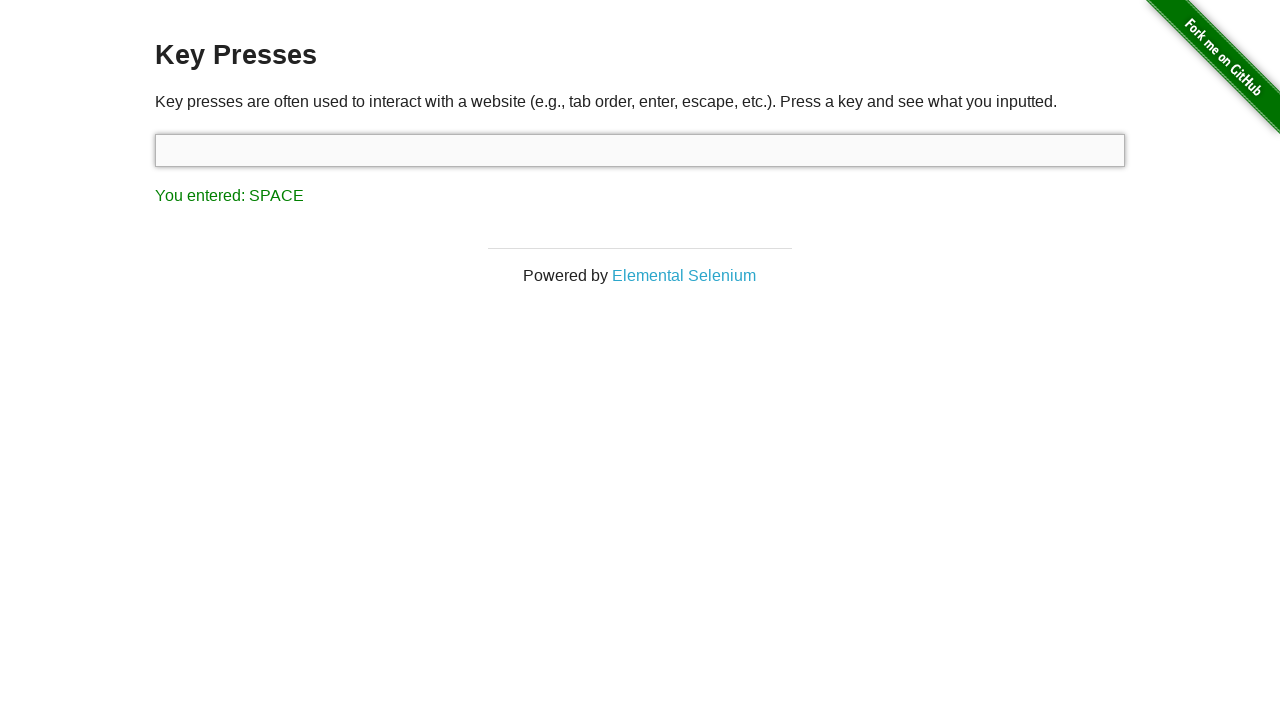

Verified result text shows 'You entered: SPACE'
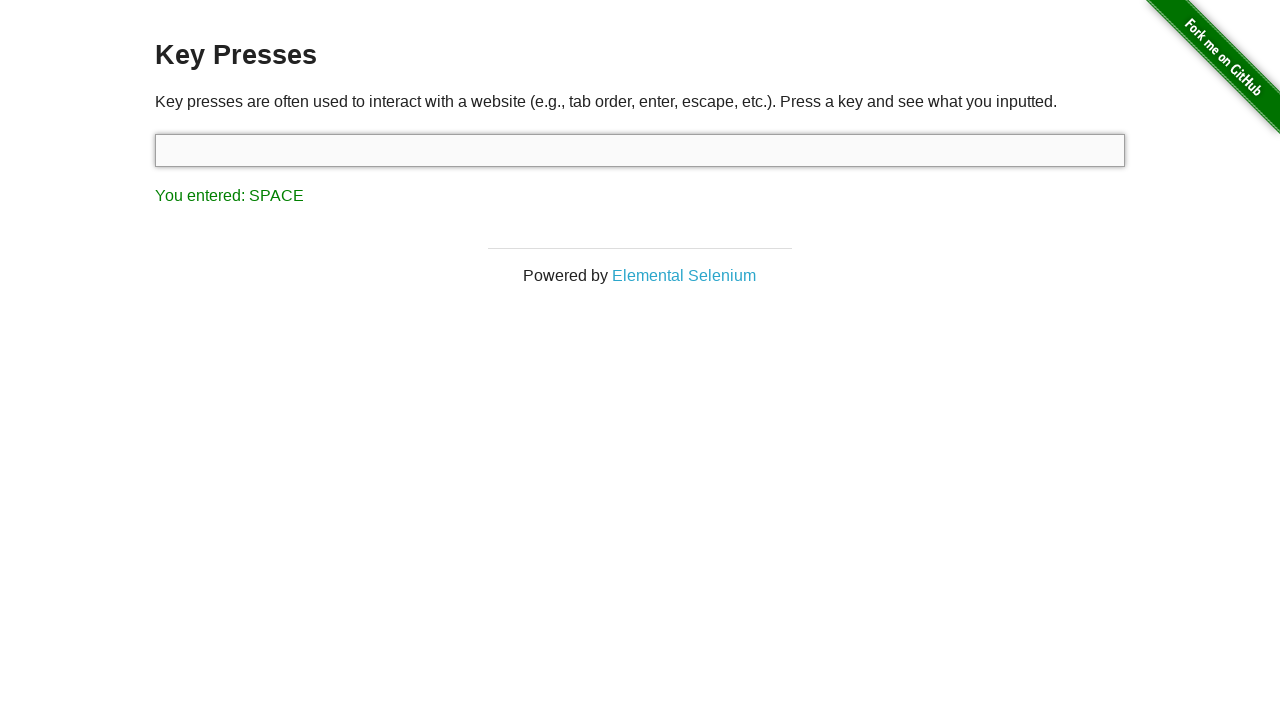

Pressed Left arrow key on target element on #target
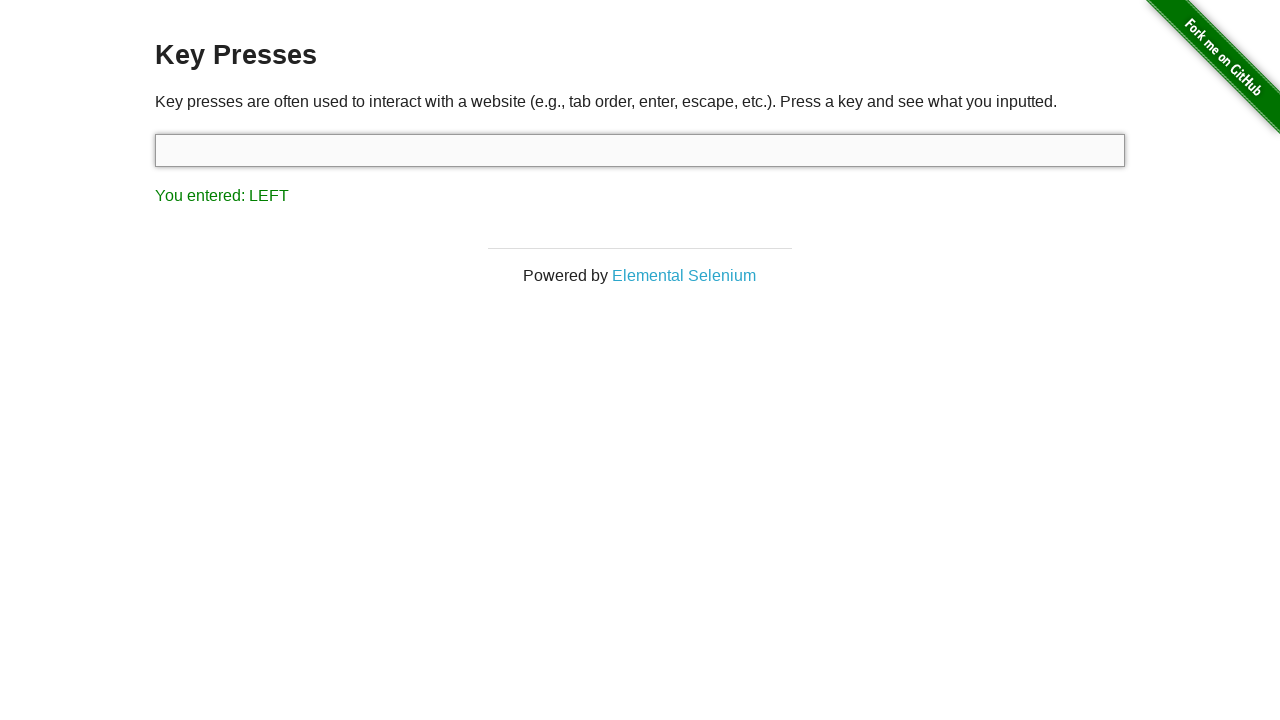

Verified result text shows 'You entered: LEFT'
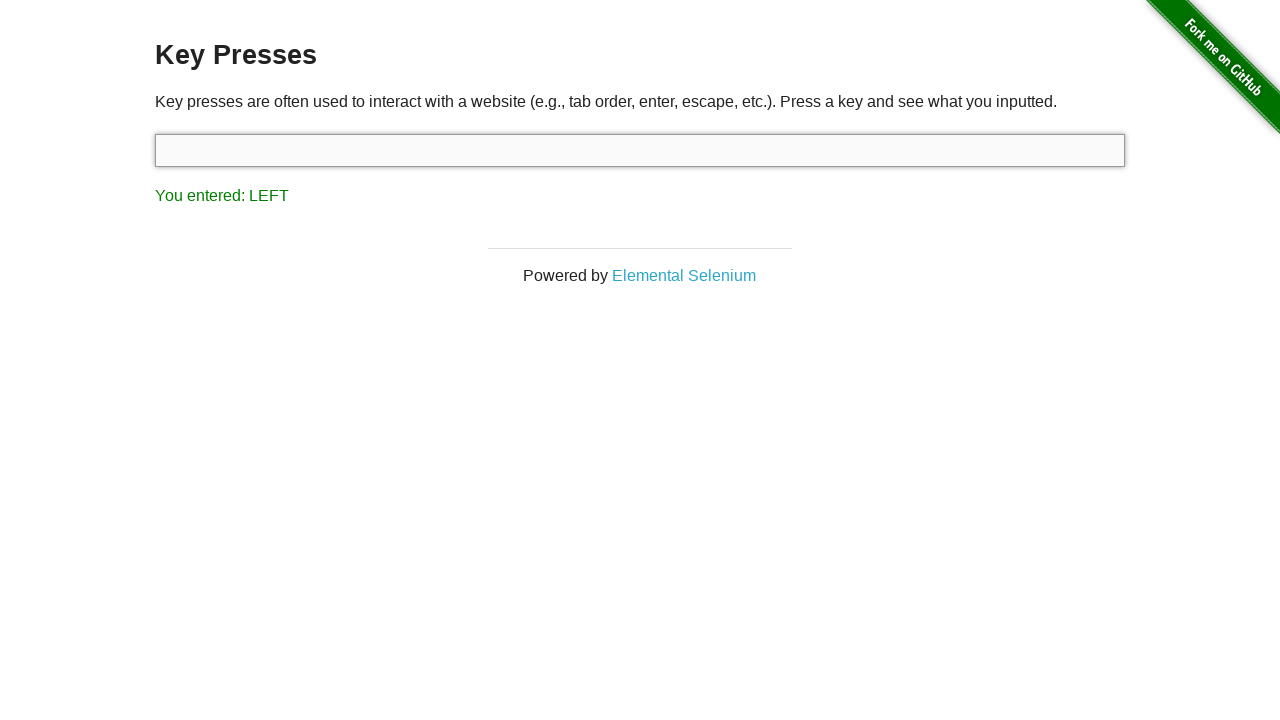

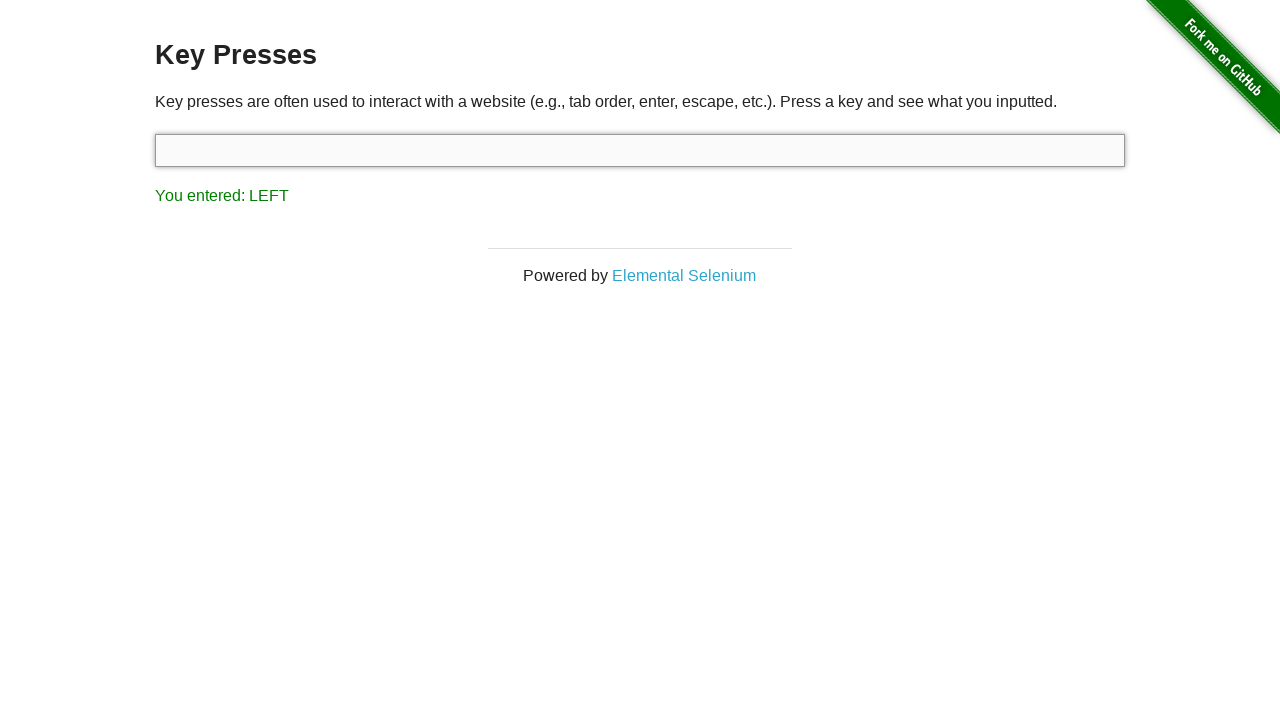